Demonstrates jQuery UI selectable functionality by selecting multiple items from item 2 to item 6 using click and drag

Starting URL: https://jqueryui.com/selectable/

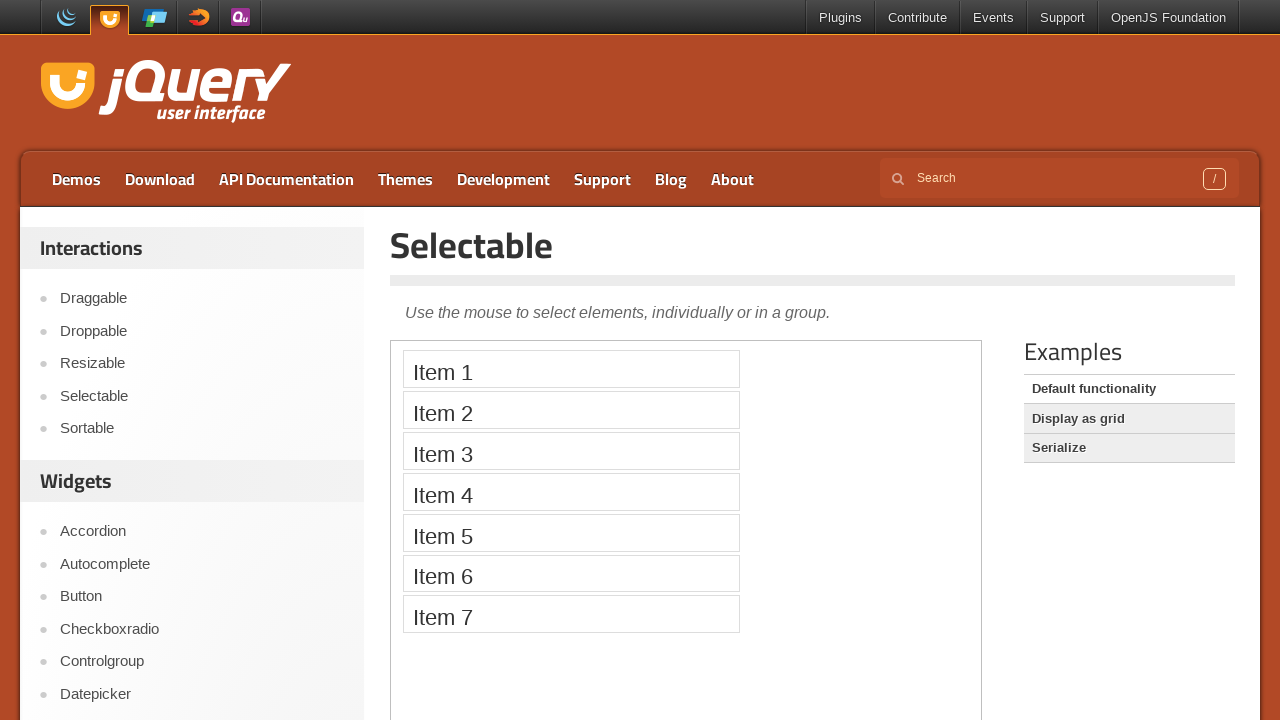

Located the demo iframe for jQuery UI selectable
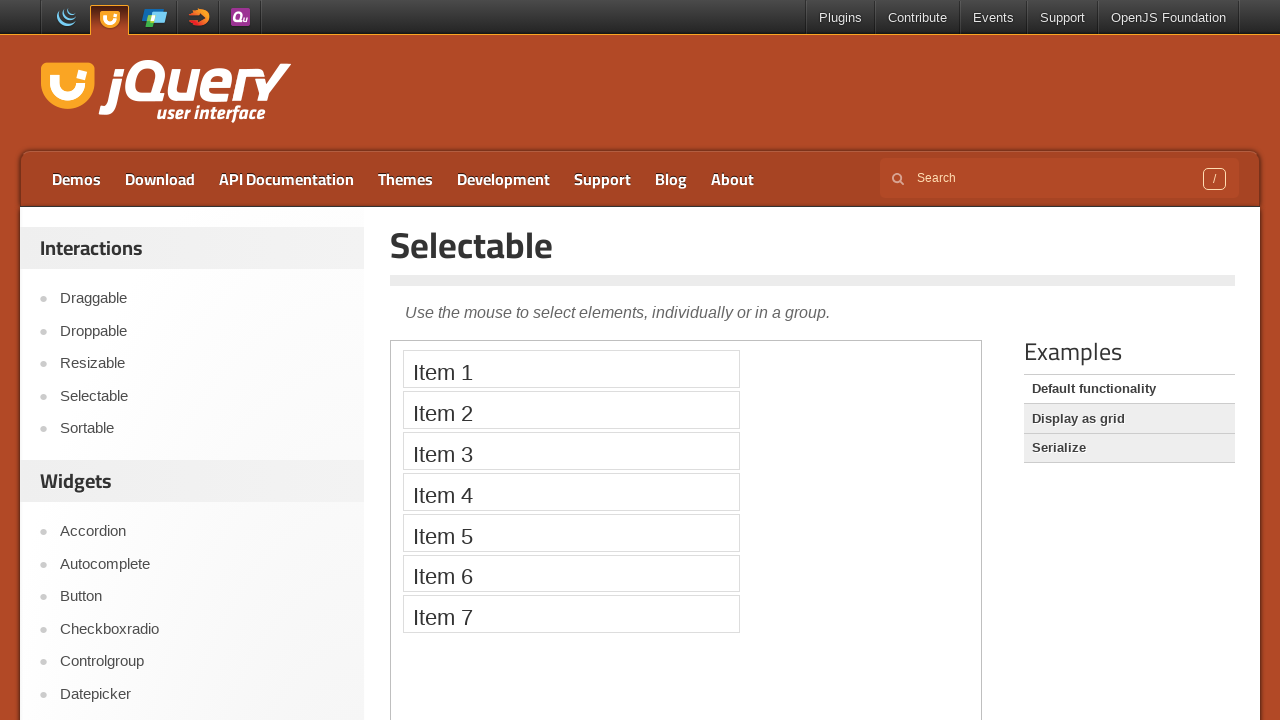

Located item 2 in the selectable list
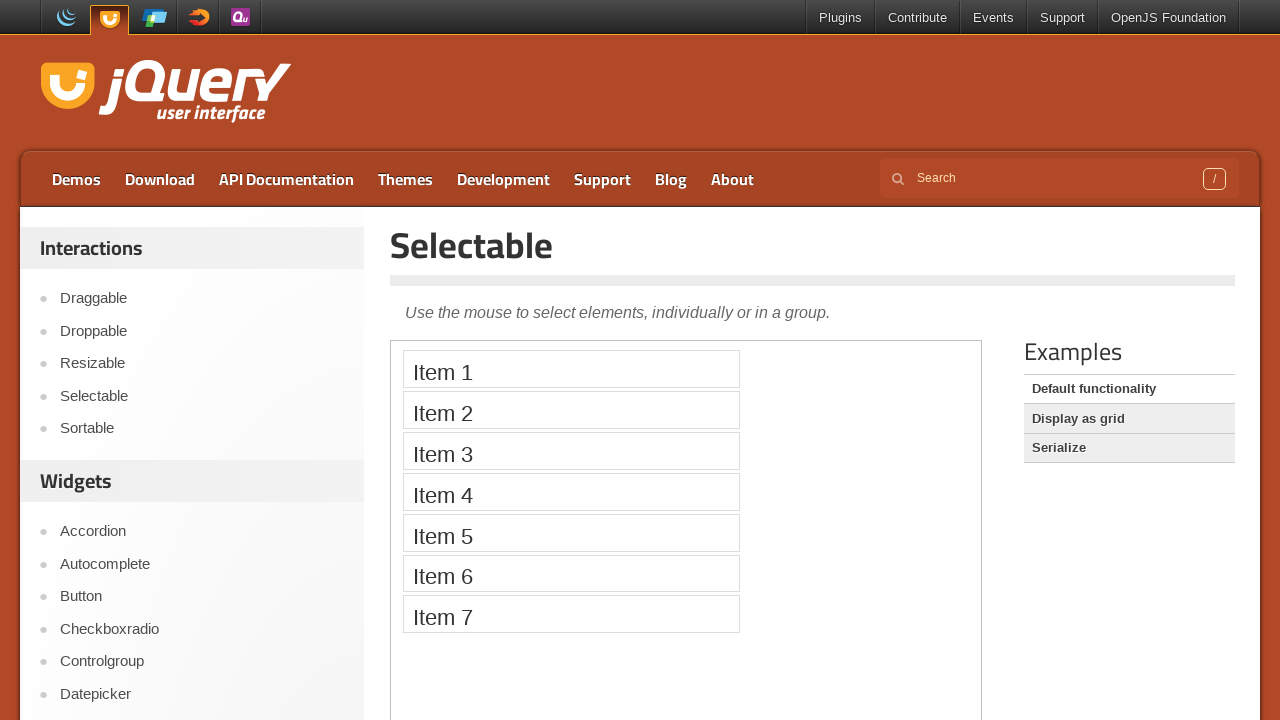

Located item 6 in the selectable list
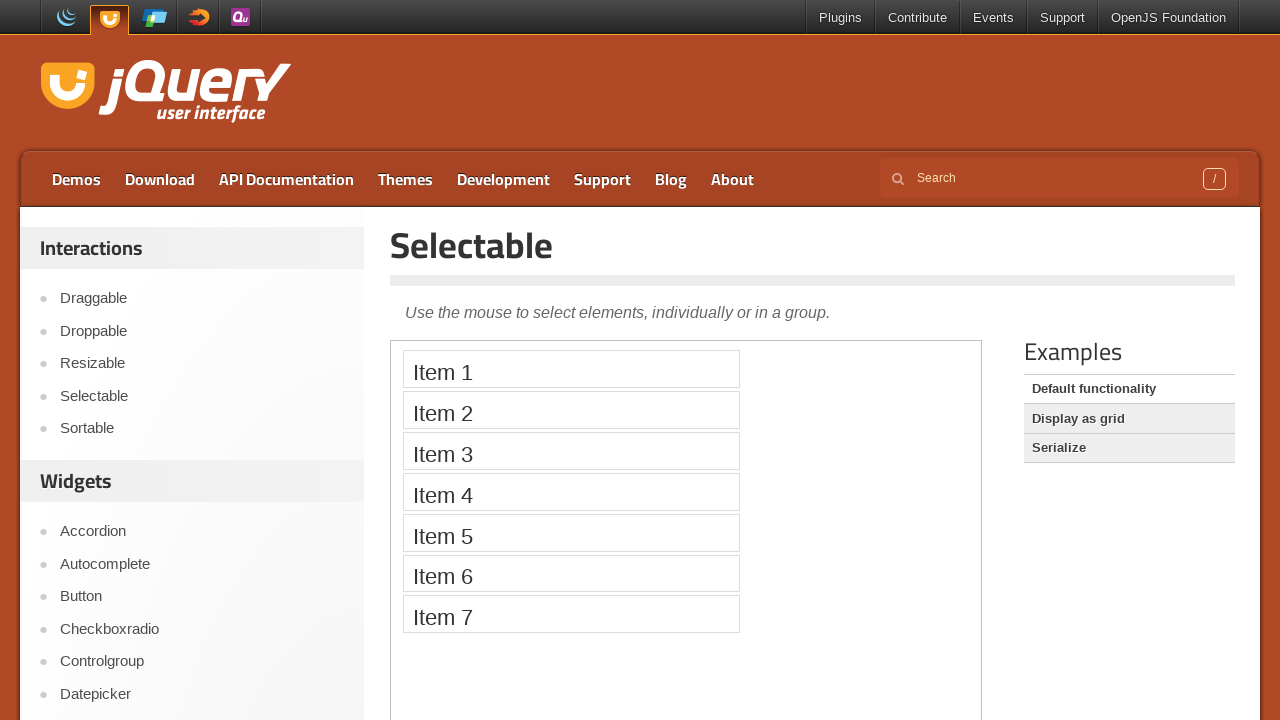

Performed click and drag from item 2 to item 6 to select multiple items at (571, 573)
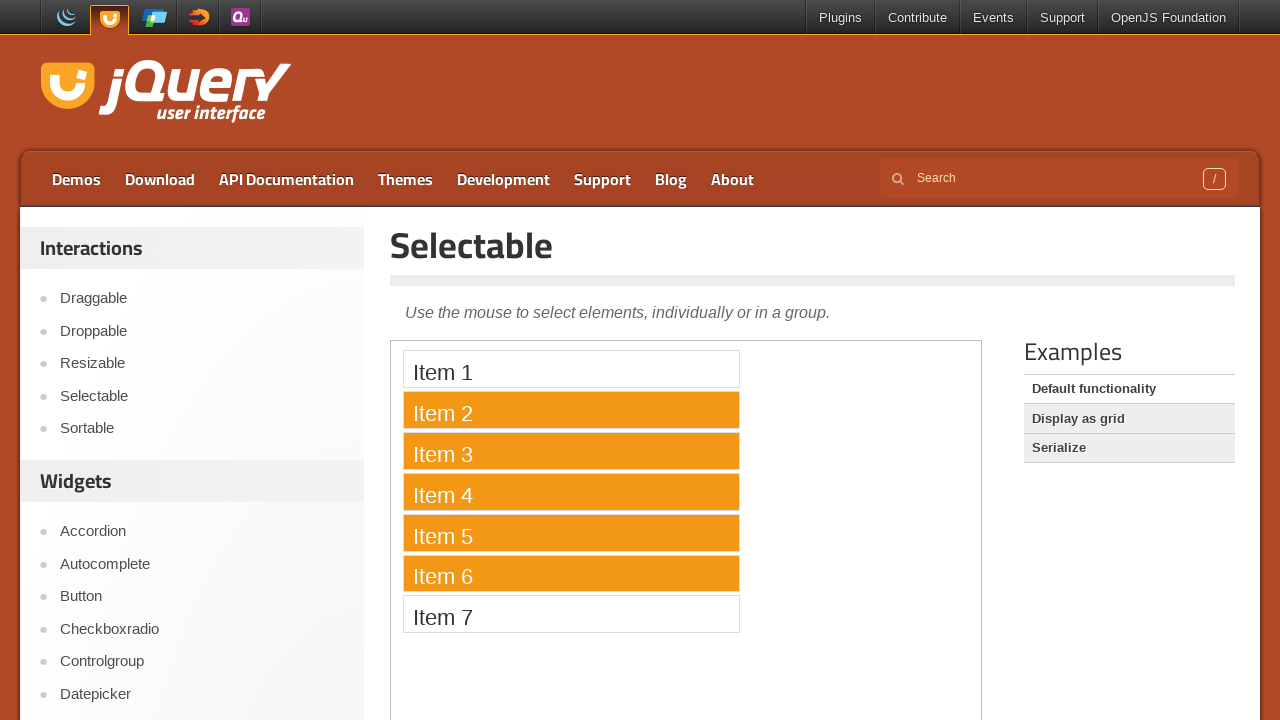

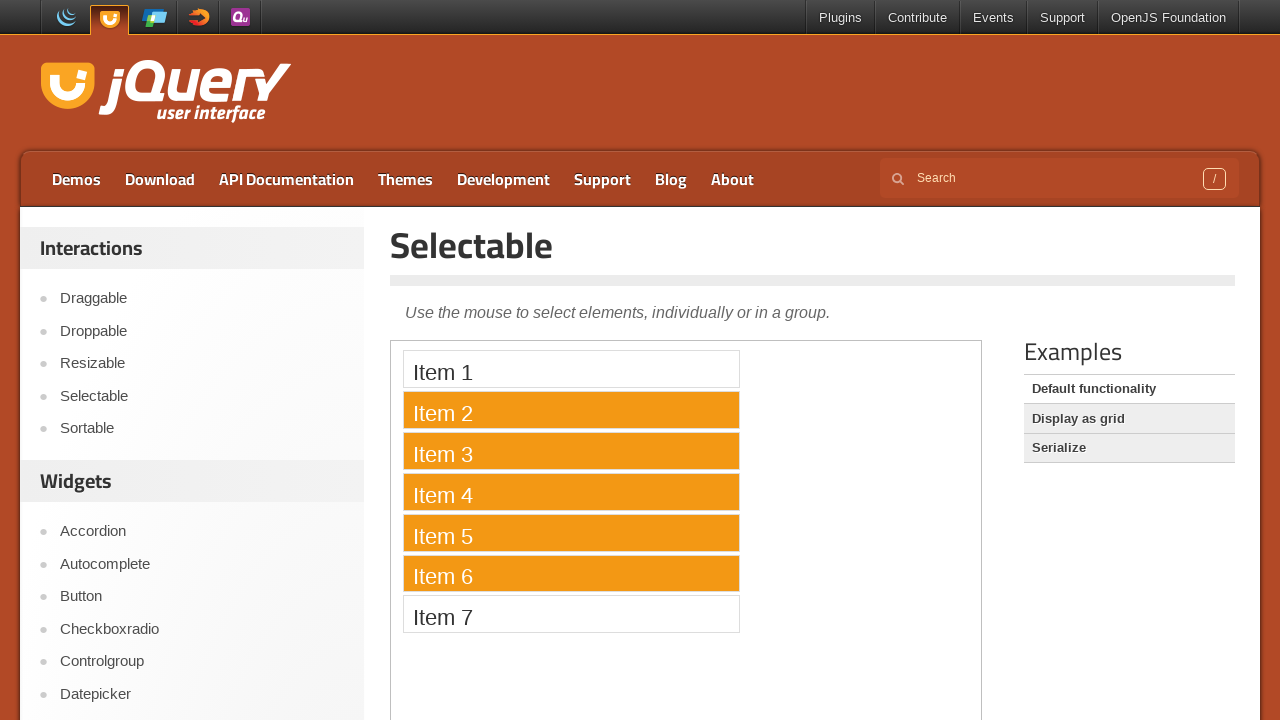